Tests a calculator demo by entering two numbers, clicking the calculate button, and verifying the result displays correctly

Starting URL: http://juliemr.github.io/protractor-demo/

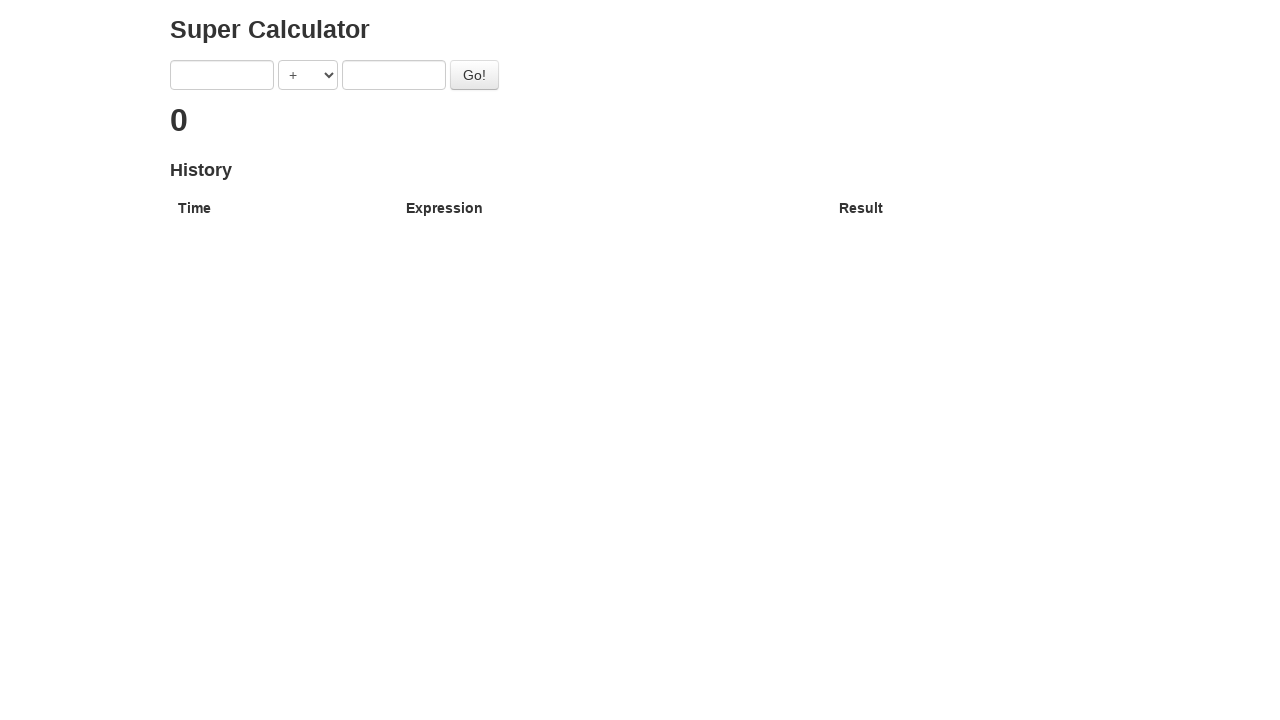

Filled first number input with '10' on input[ng-model='first']
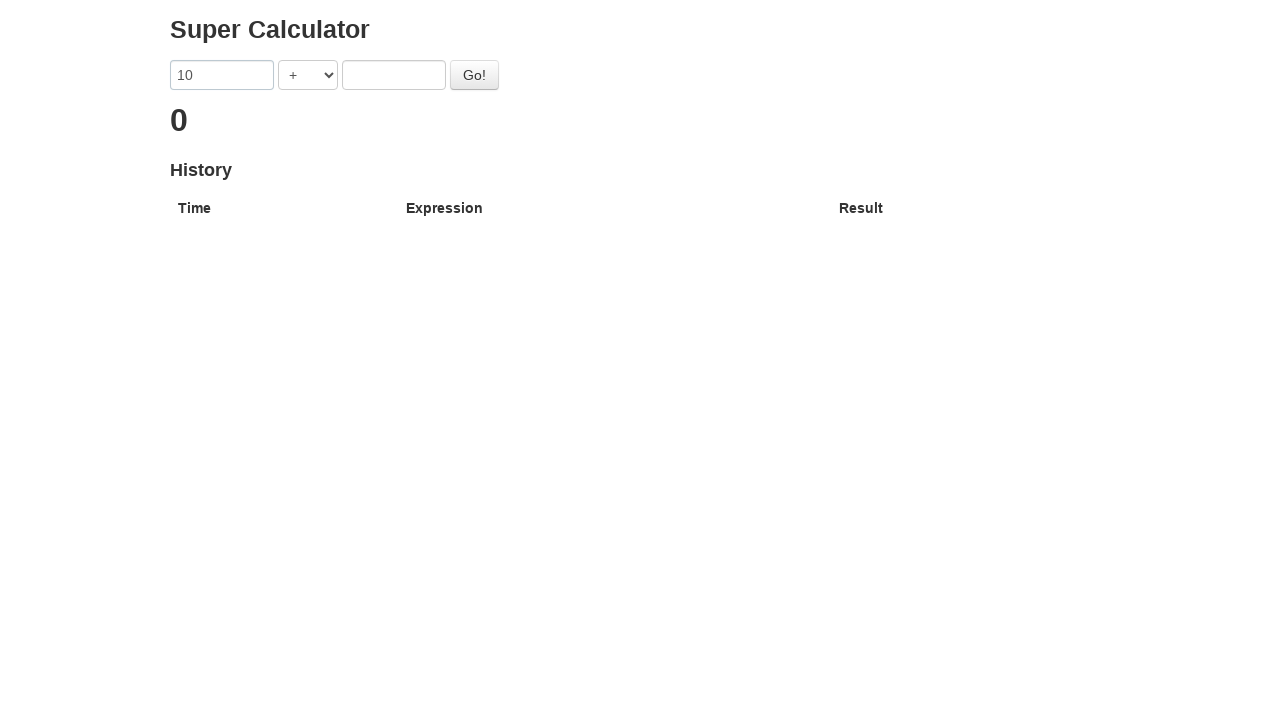

Filled second number input with '15' on input[ng-model='second']
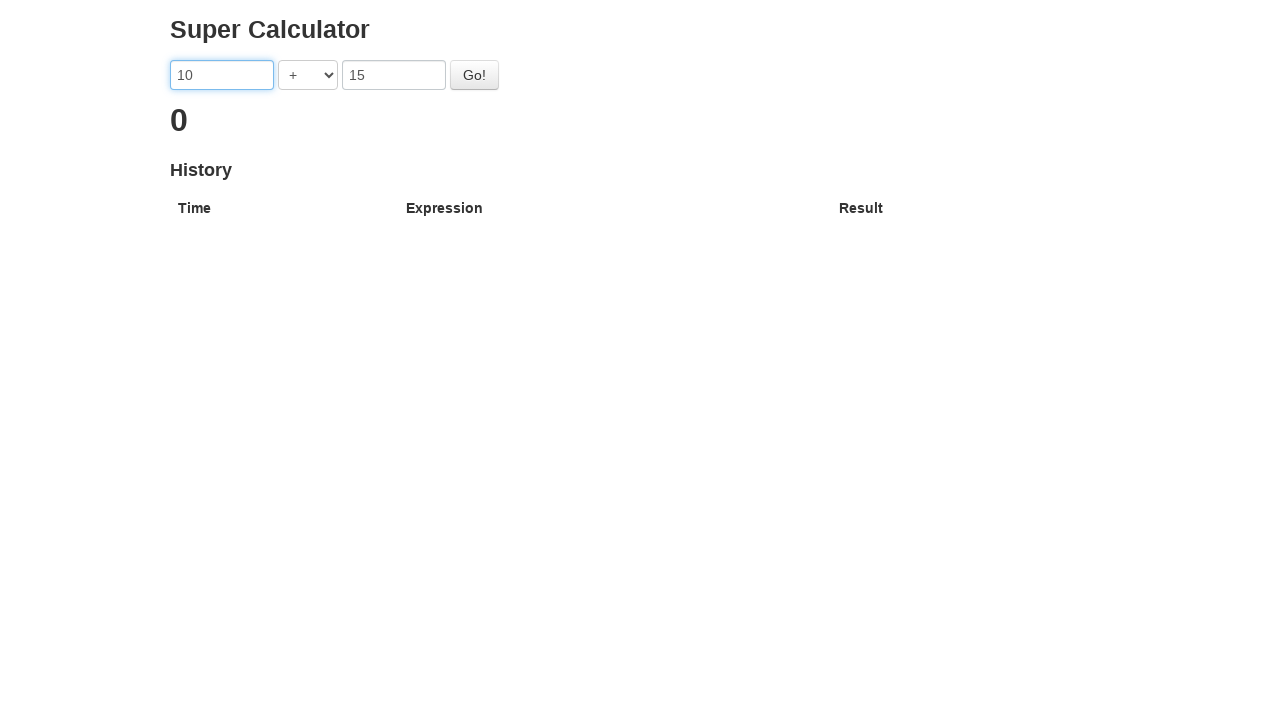

Clicked the Go button to calculate at (474, 75) on #gobutton
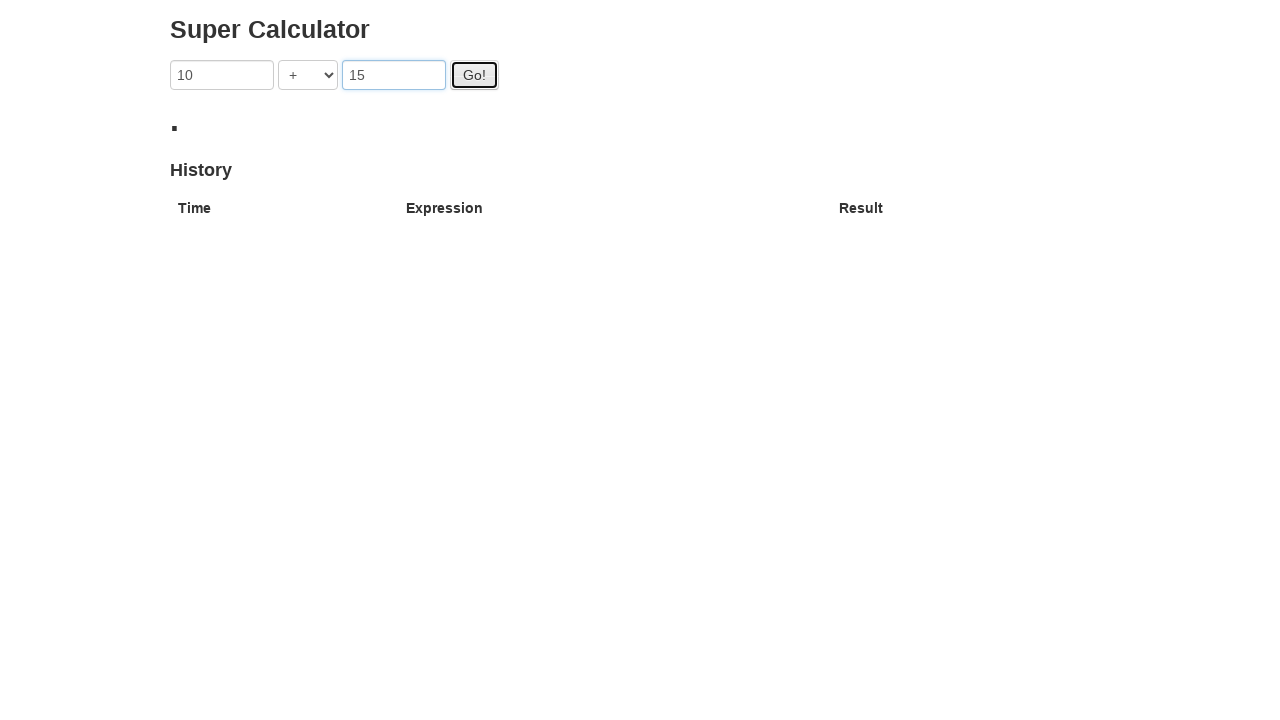

Result '25' displayed successfully
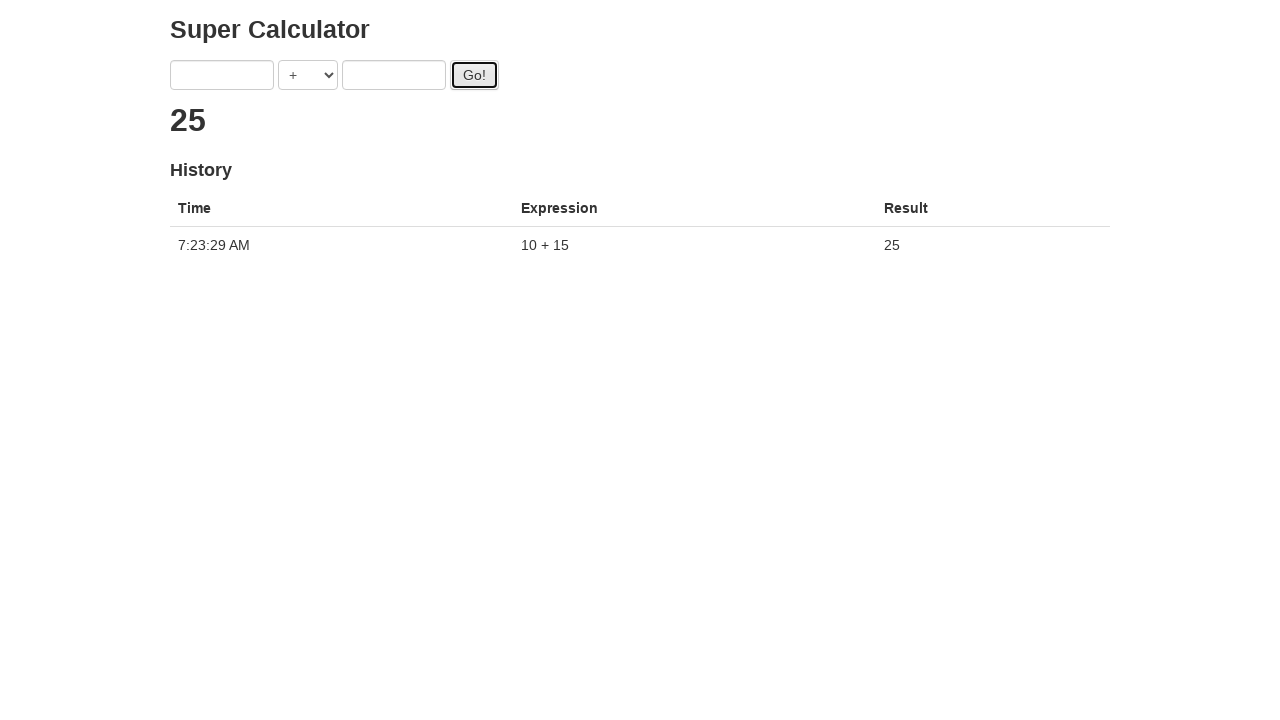

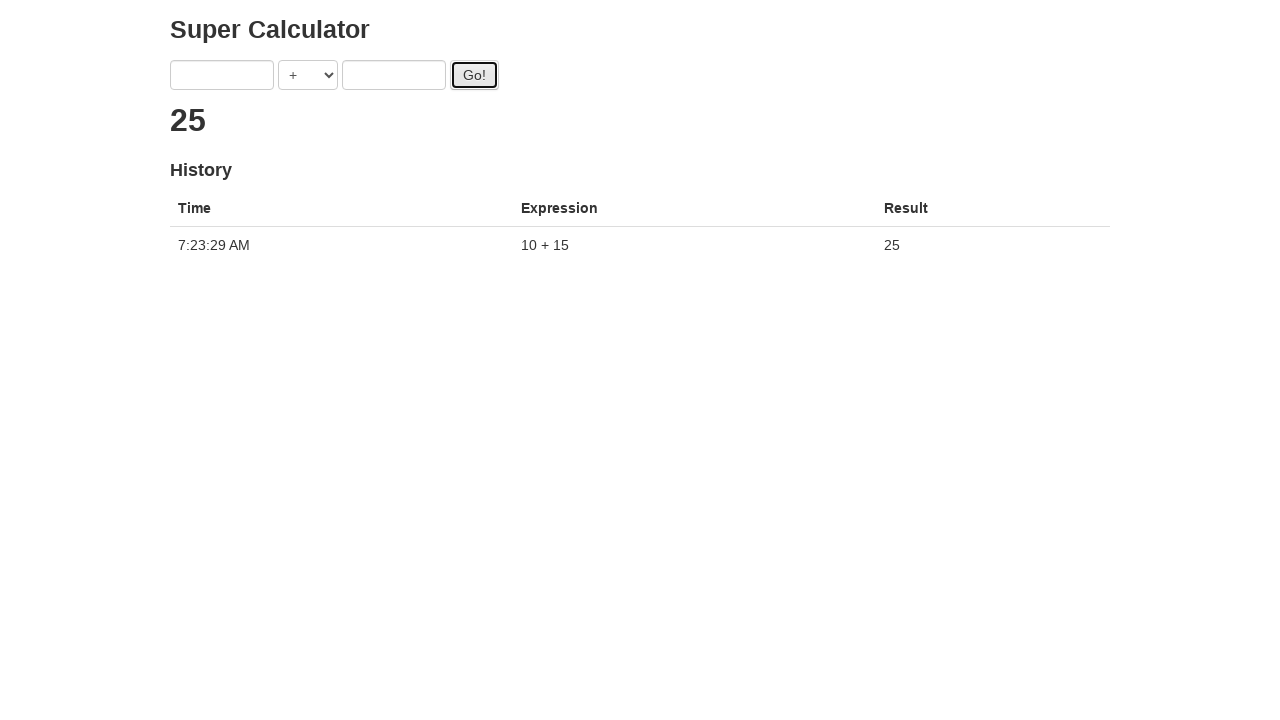